Tests JavaScript alert box handling by clicking a button and accepting the alert dialog

Starting URL: https://www.lambdatest.com/selenium-playground/javascript-alert-box-demo

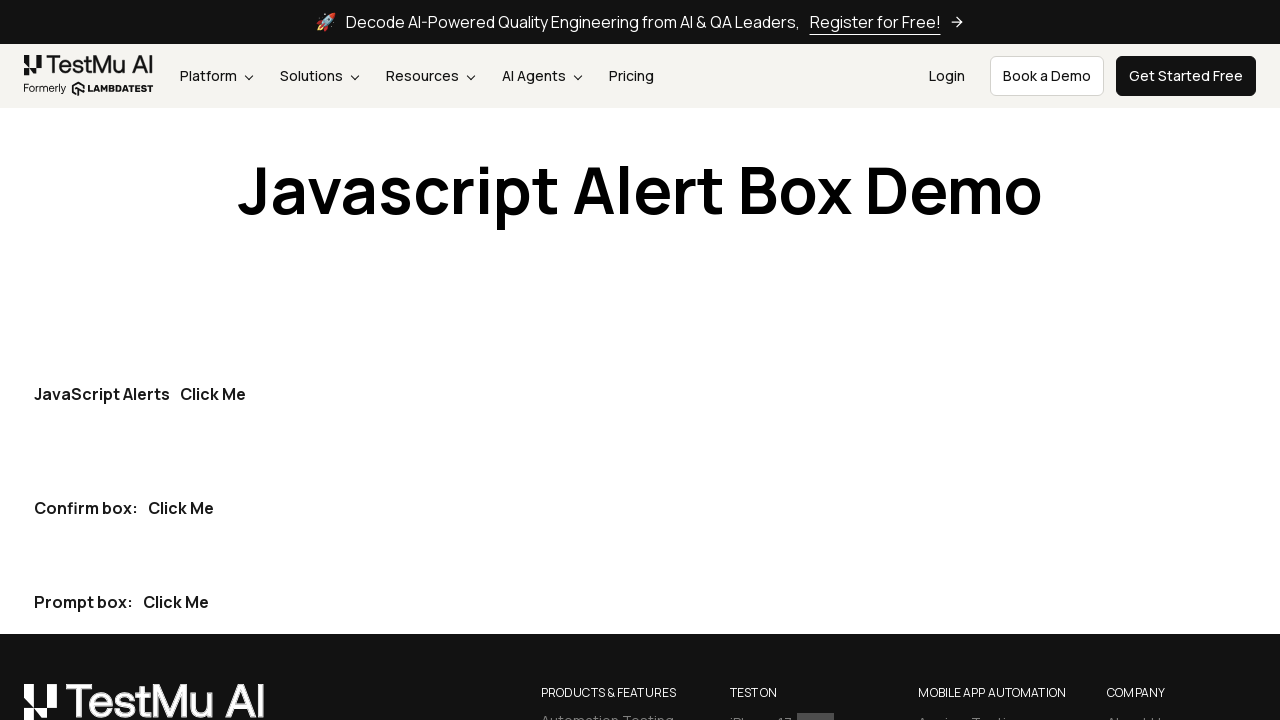

Set up dialog handler to accept alert dialogs
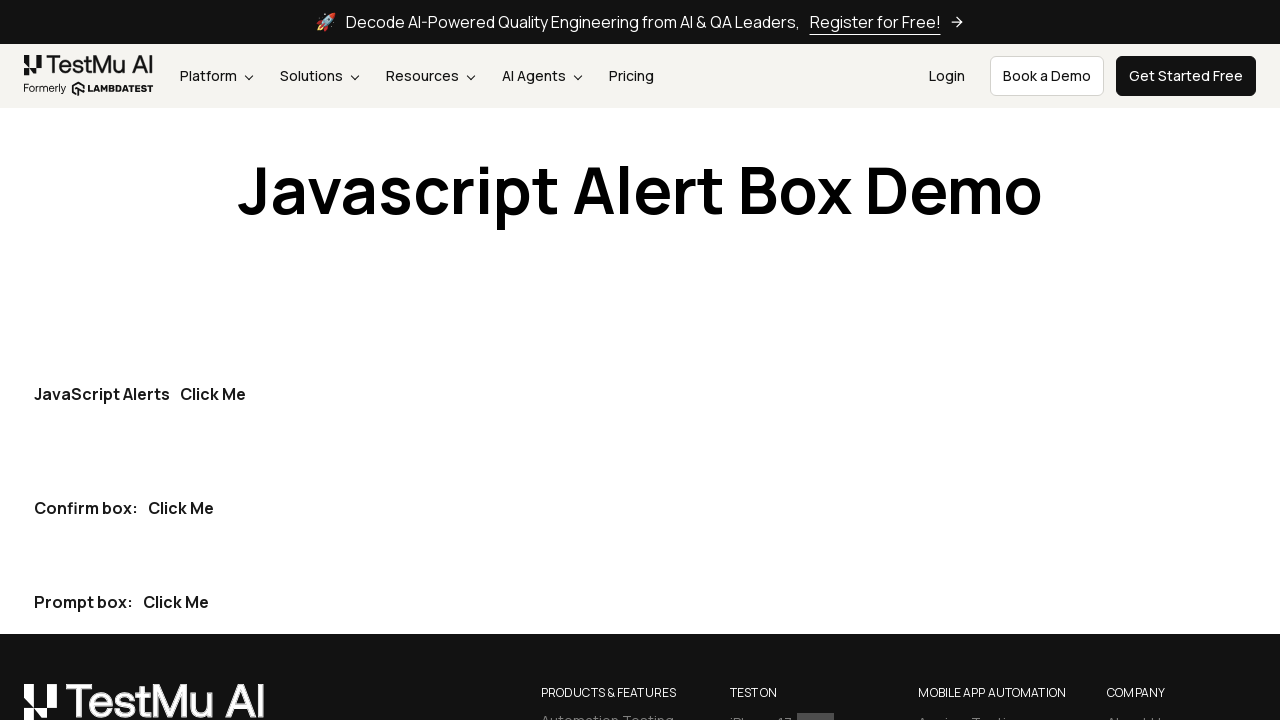

Clicked the first 'Click Me' button to trigger JavaScript alert at (213, 394) on internal:role=button[name="Click Me"i] >> nth=0
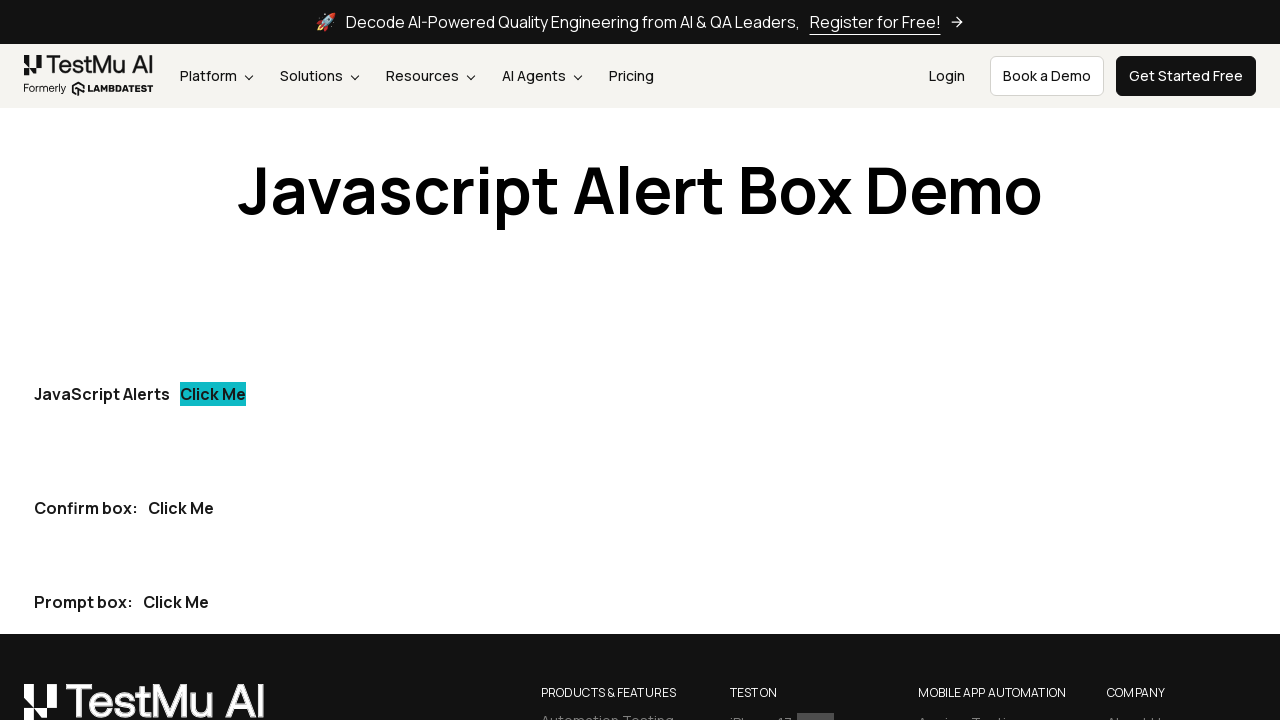

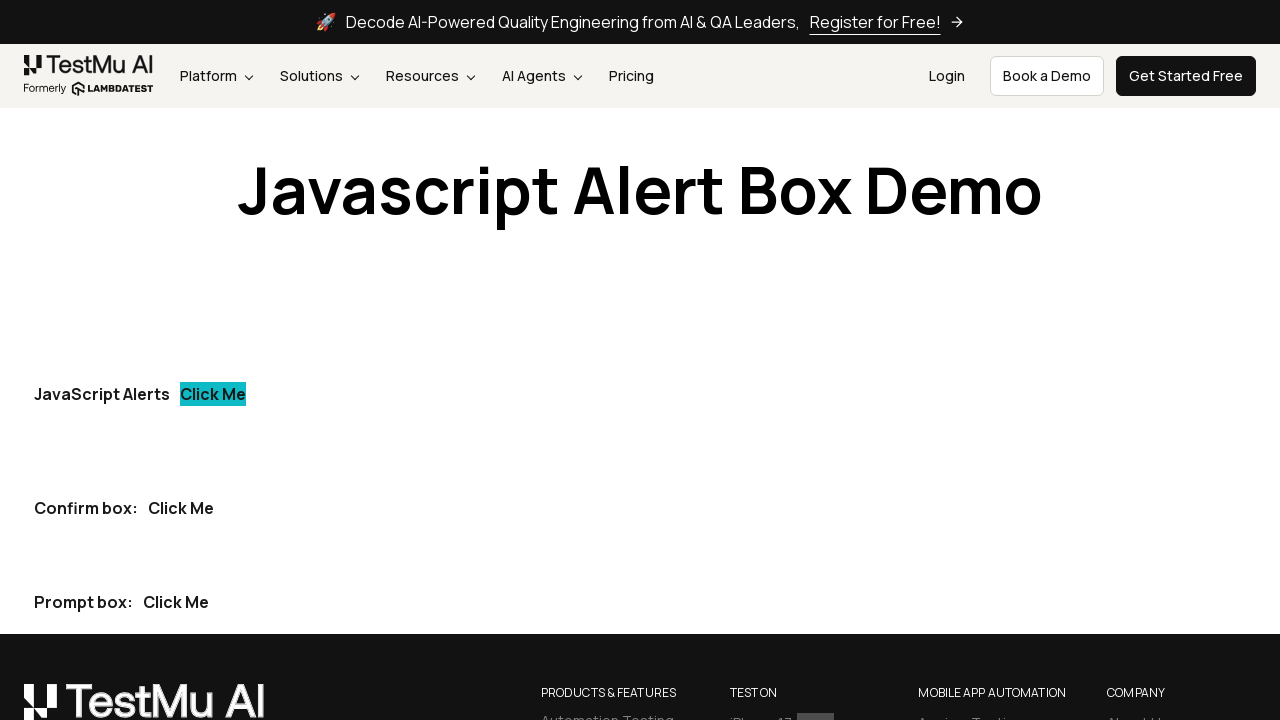